Tests that the input field is cleared after adding a todo item

Starting URL: https://demo.playwright.dev/todomvc

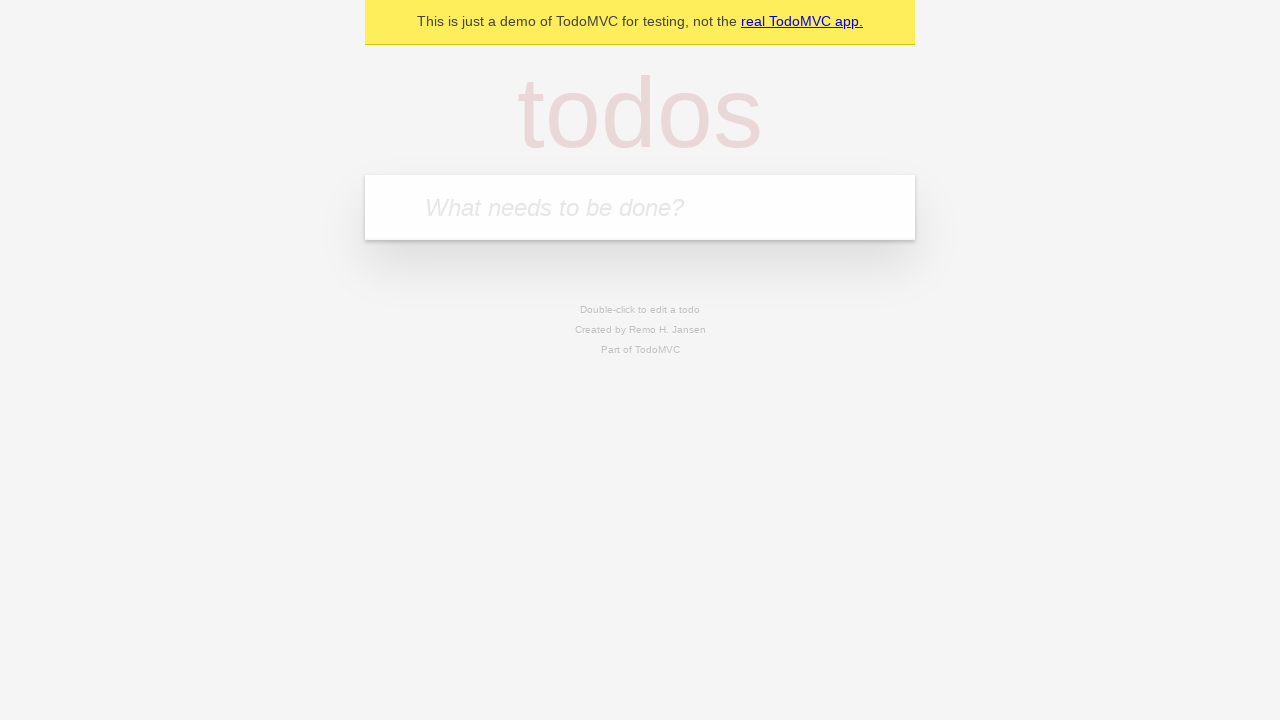

Filled new todo input field with 'buy some cheese' on .new-todo
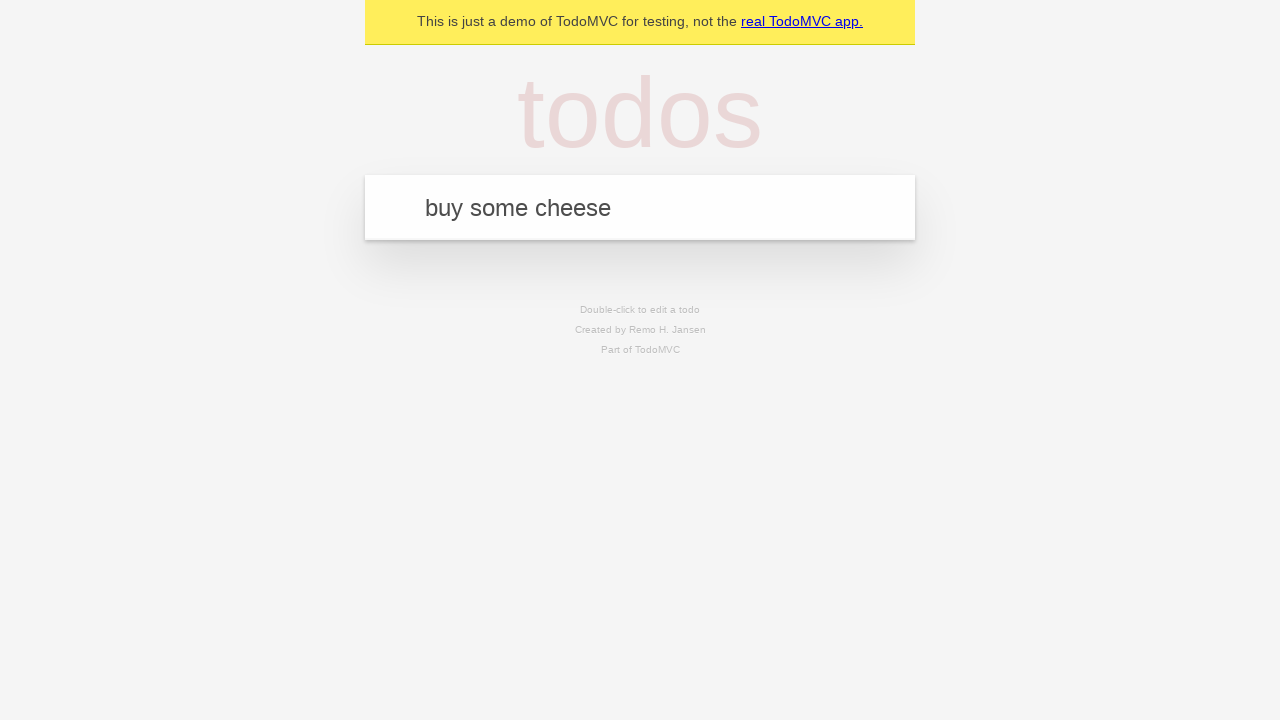

Pressed Enter to add the todo item on .new-todo
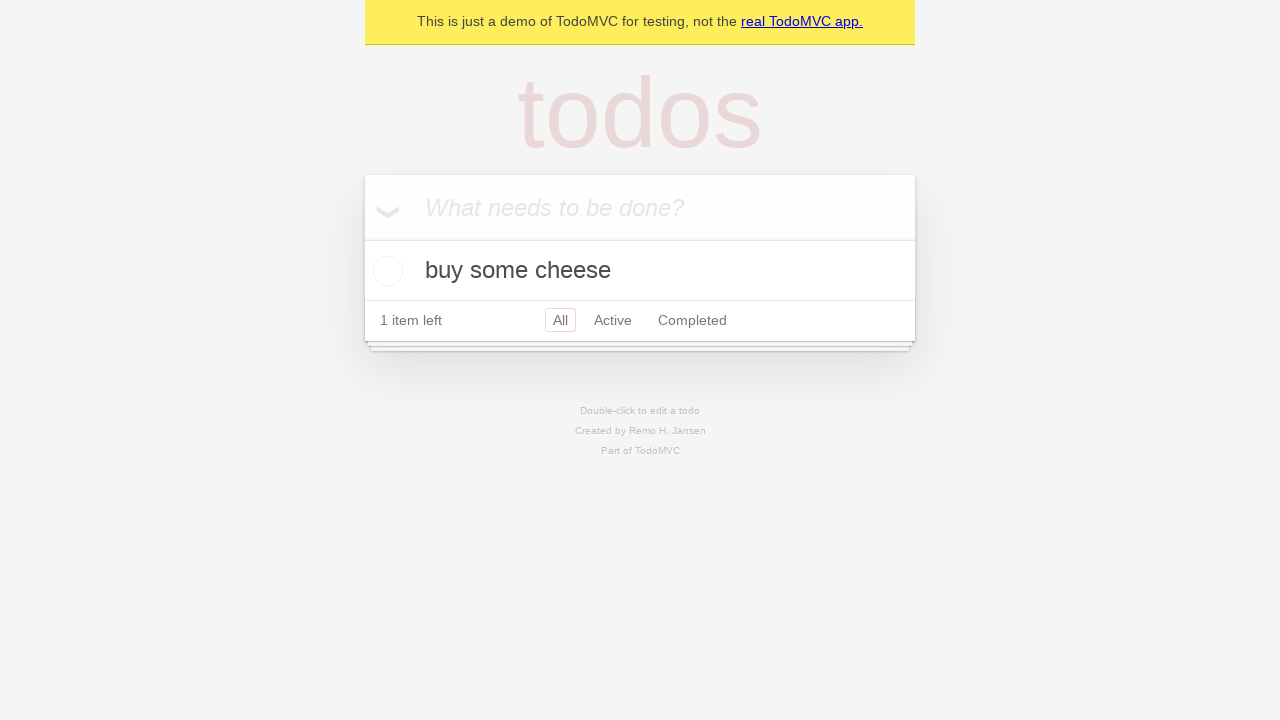

Todo item was added and rendered on the page
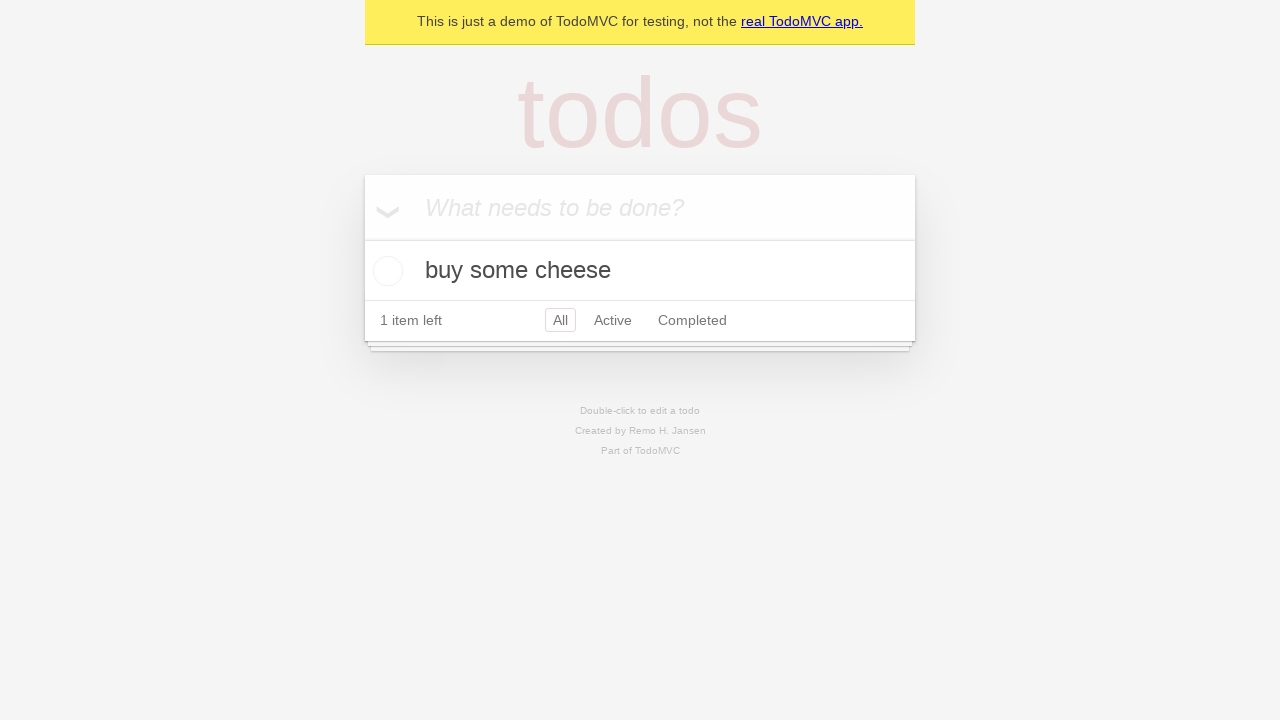

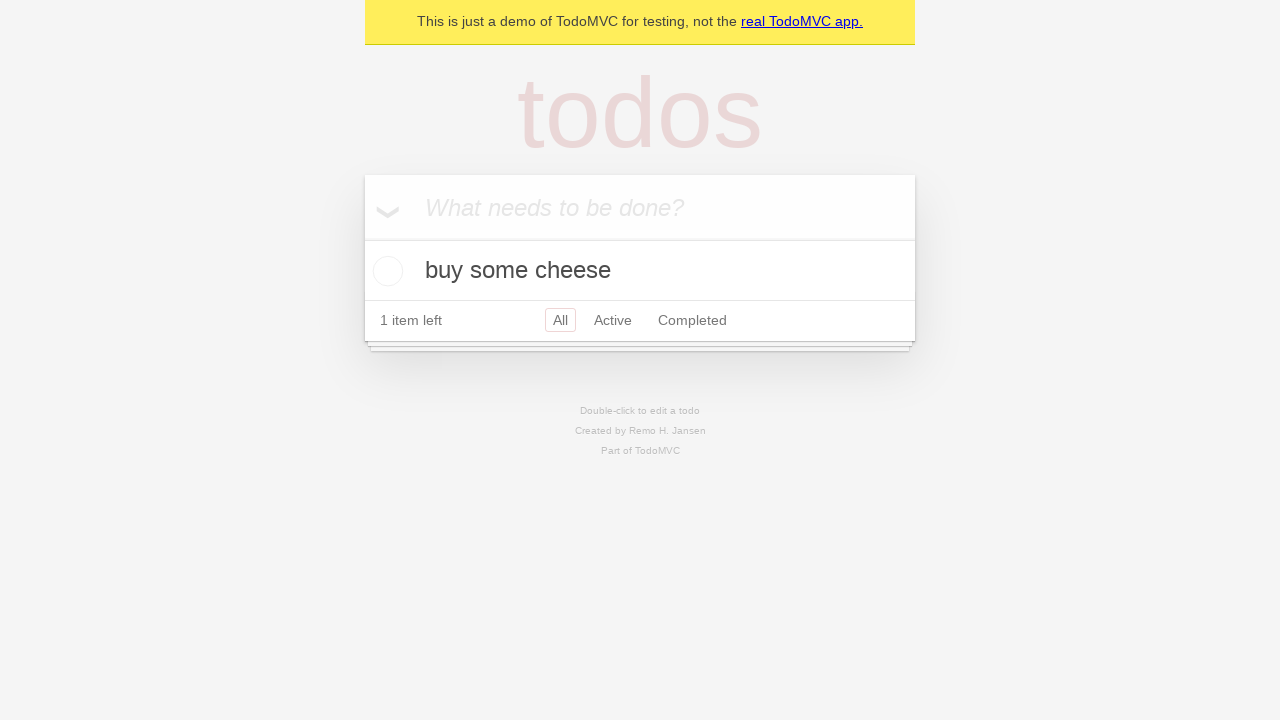